Fills up first name and last name fields in a form

Starting URL: https://trytestingthis.netlify.app/

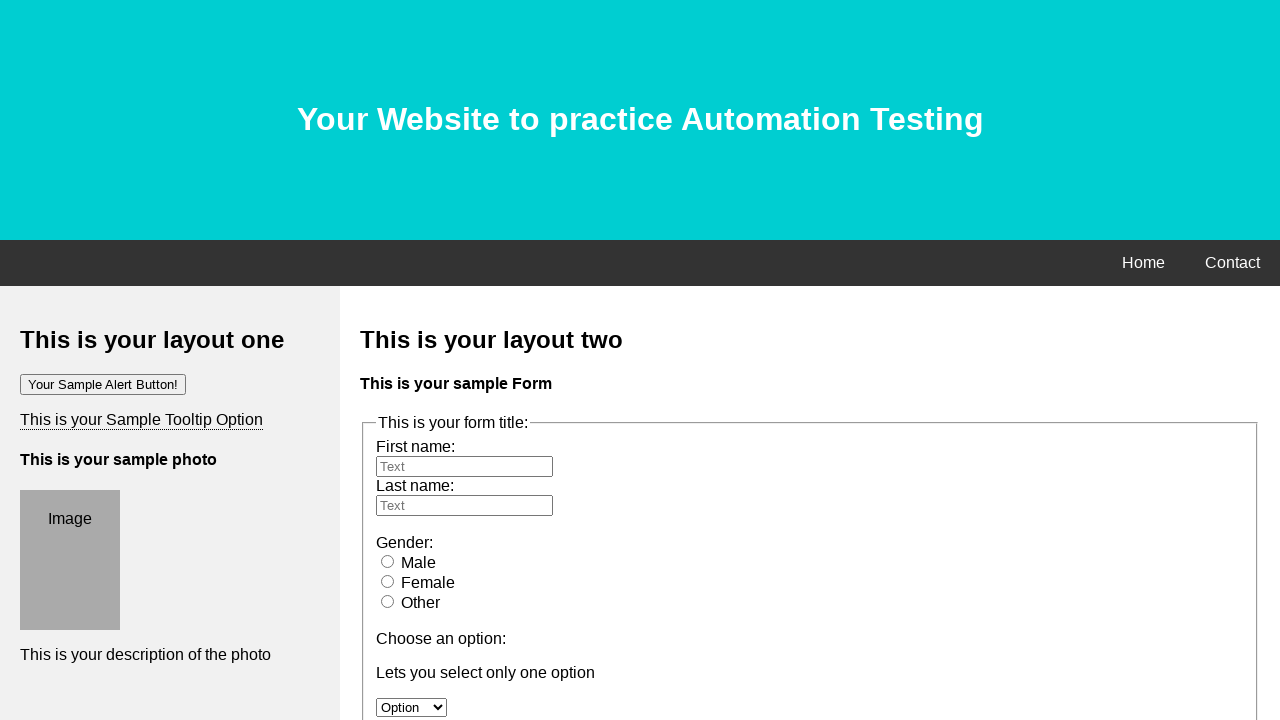

Filled first name field with 'Md. Zobayer' on #fname
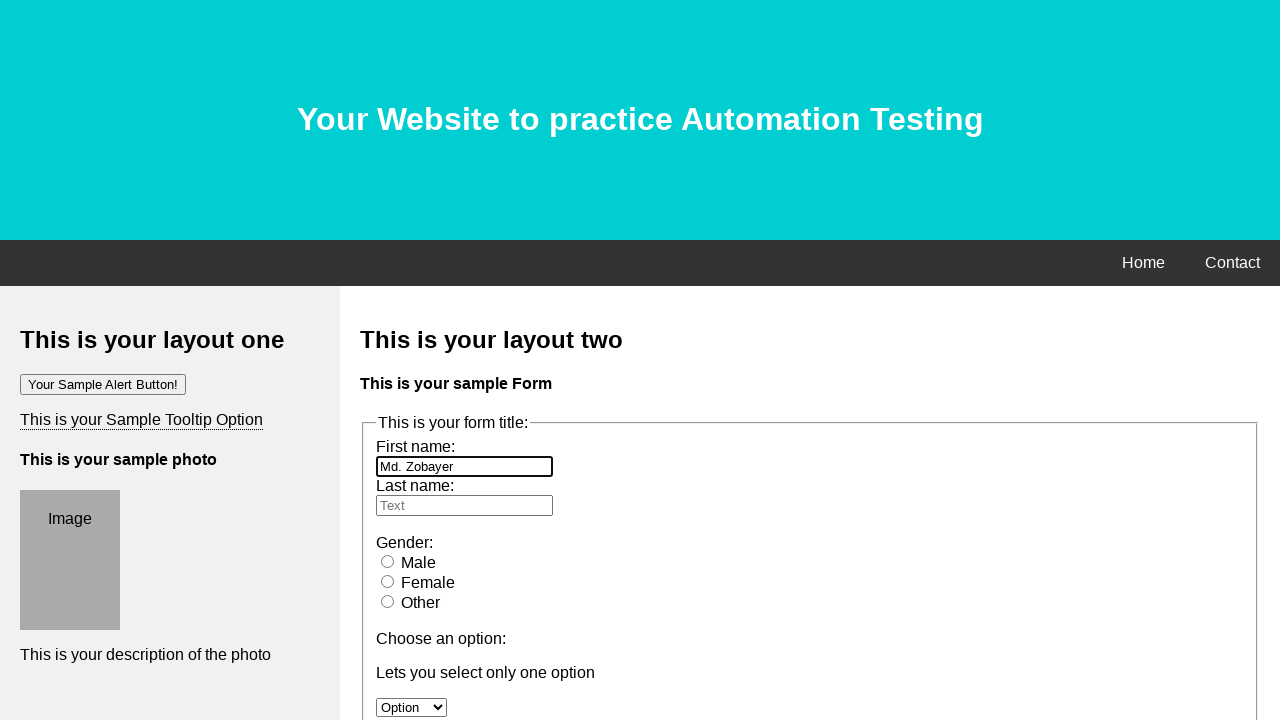

Filled last name field with 'Ibna Kabir' on #lname
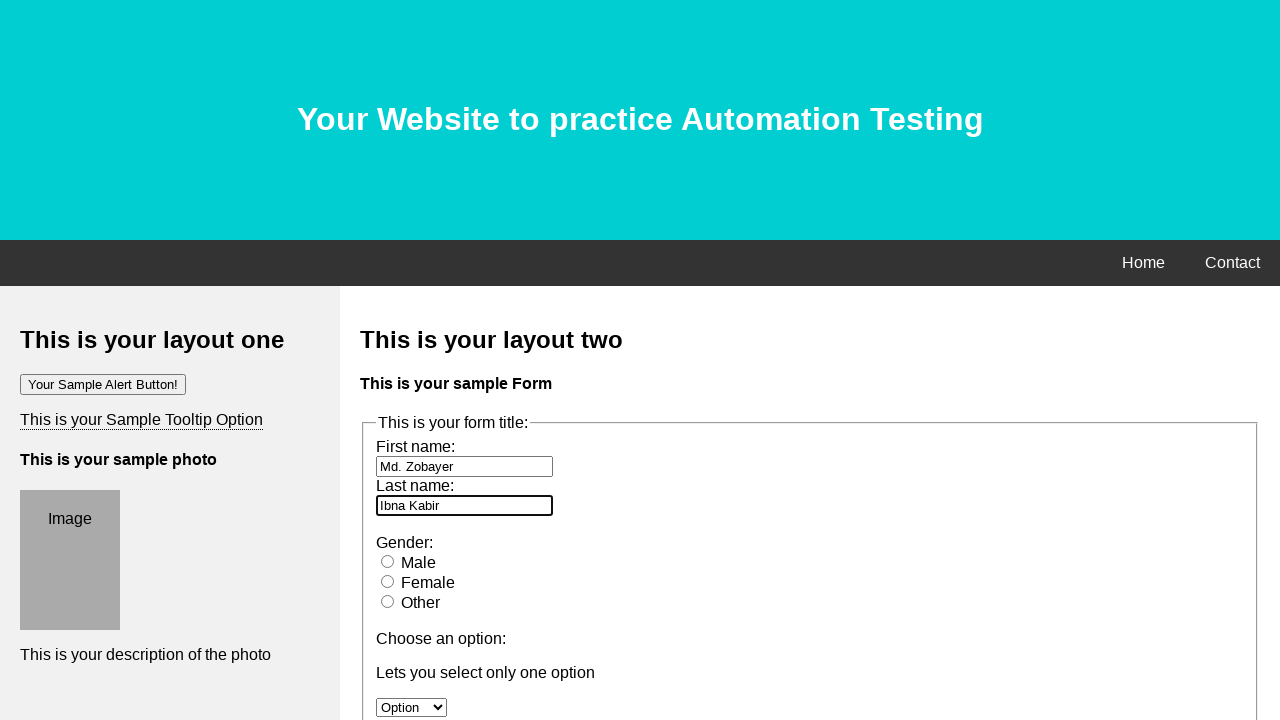

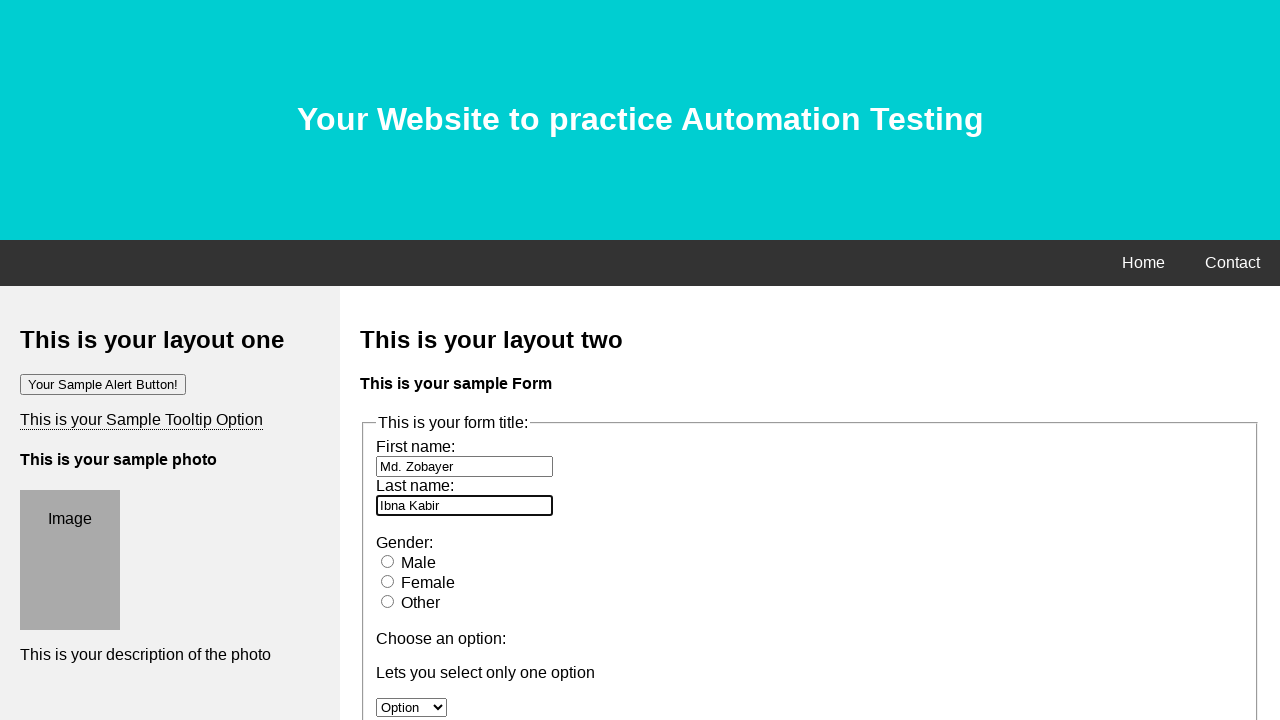